Tests e-commerce product search and add to cart functionality by searching for products containing "ca", verifying results count, and adding specific items to cart

Starting URL: https://rahulshettyacademy.com/seleniumPractise/#/

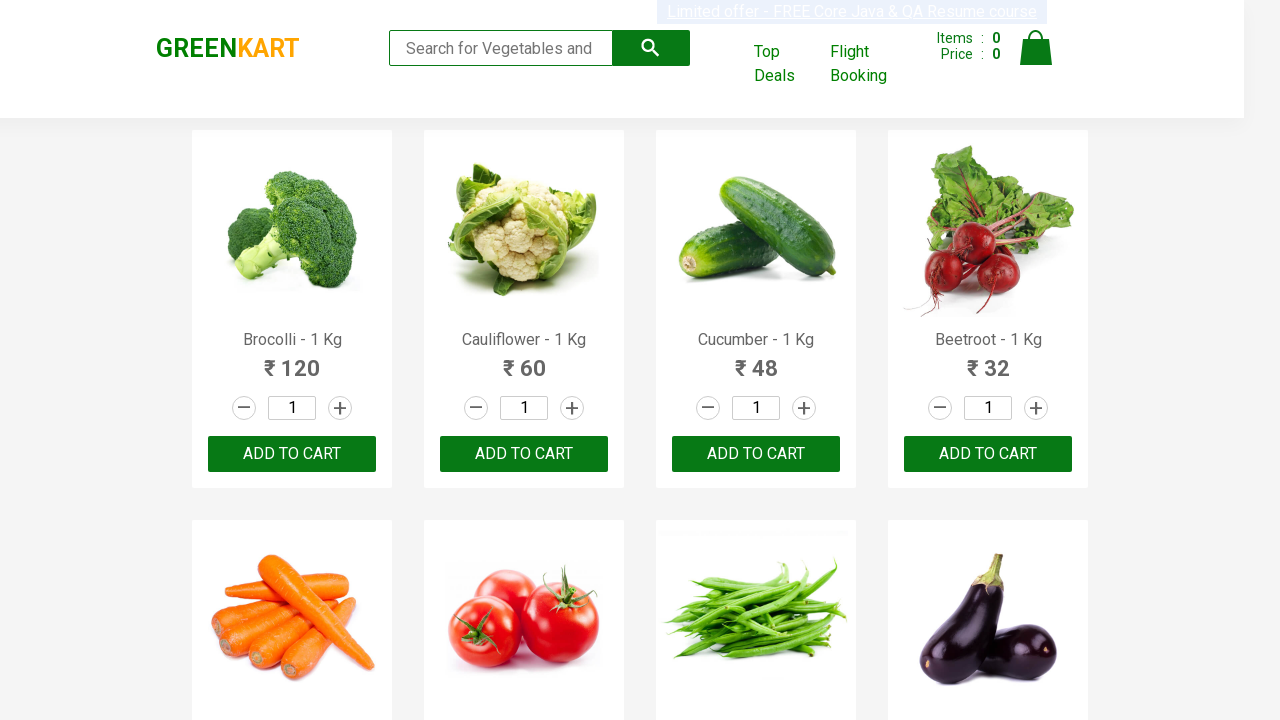

Filled search field with 'ca' on .search-keyword
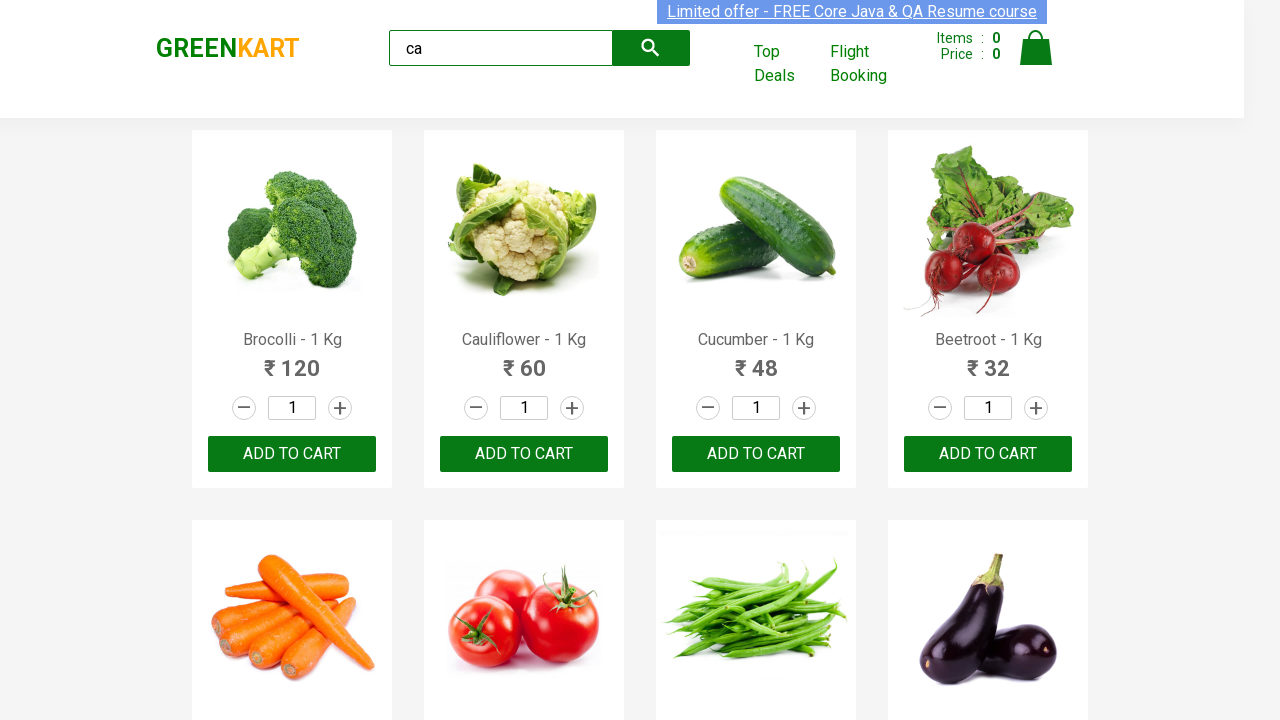

Filtered products loaded and became visible
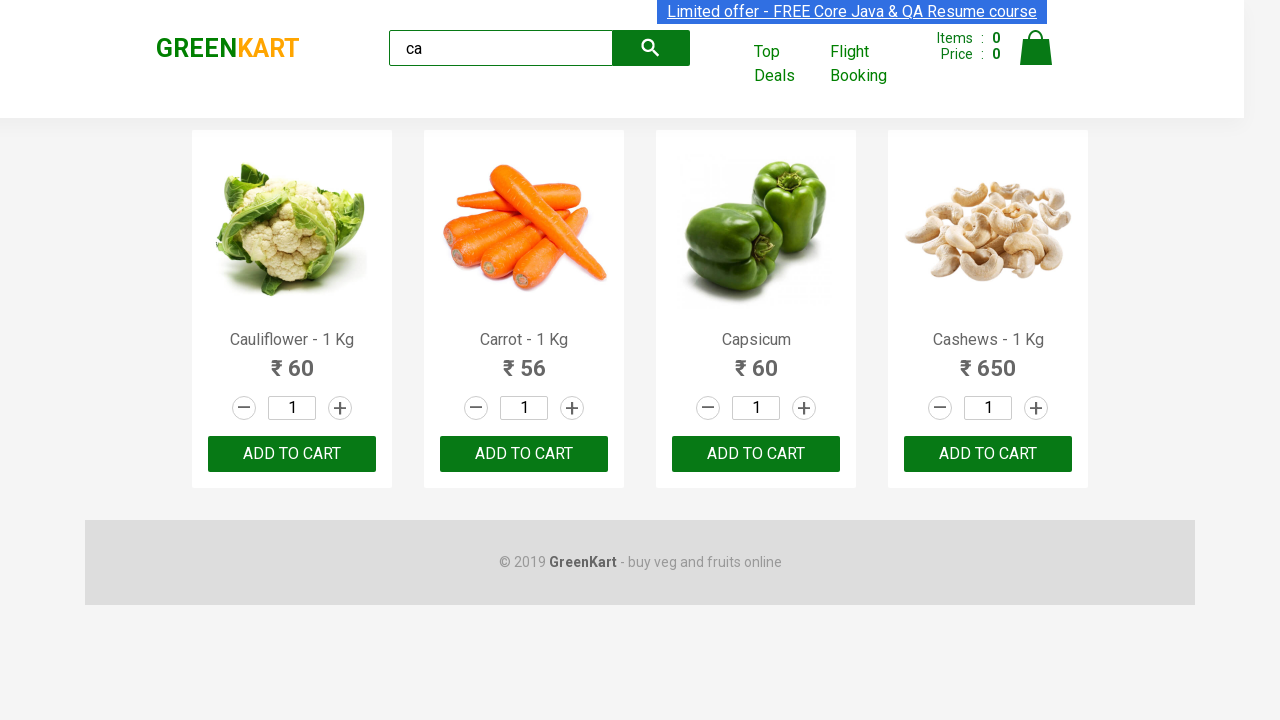

Clicked 'ADD TO CART' for the third product at (756, 454) on .products .product >> nth=2 >> internal:text="ADD TO CART"i
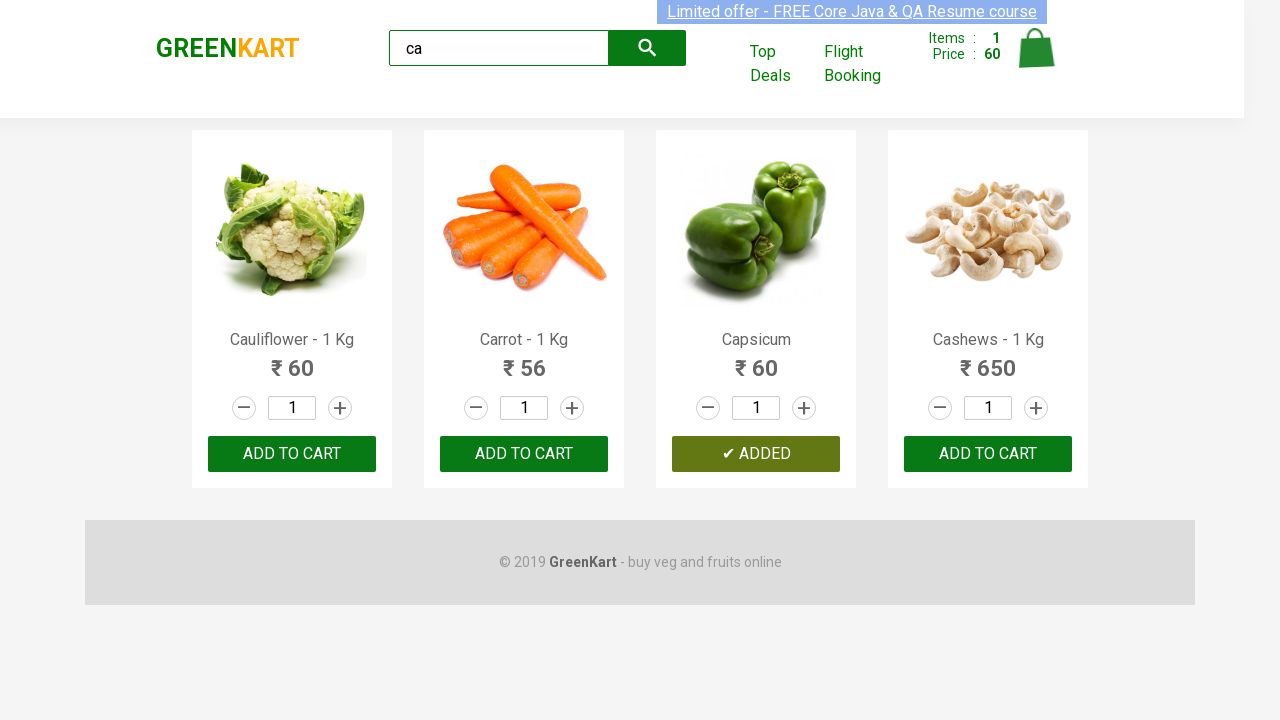

Retrieved all visible products from search results
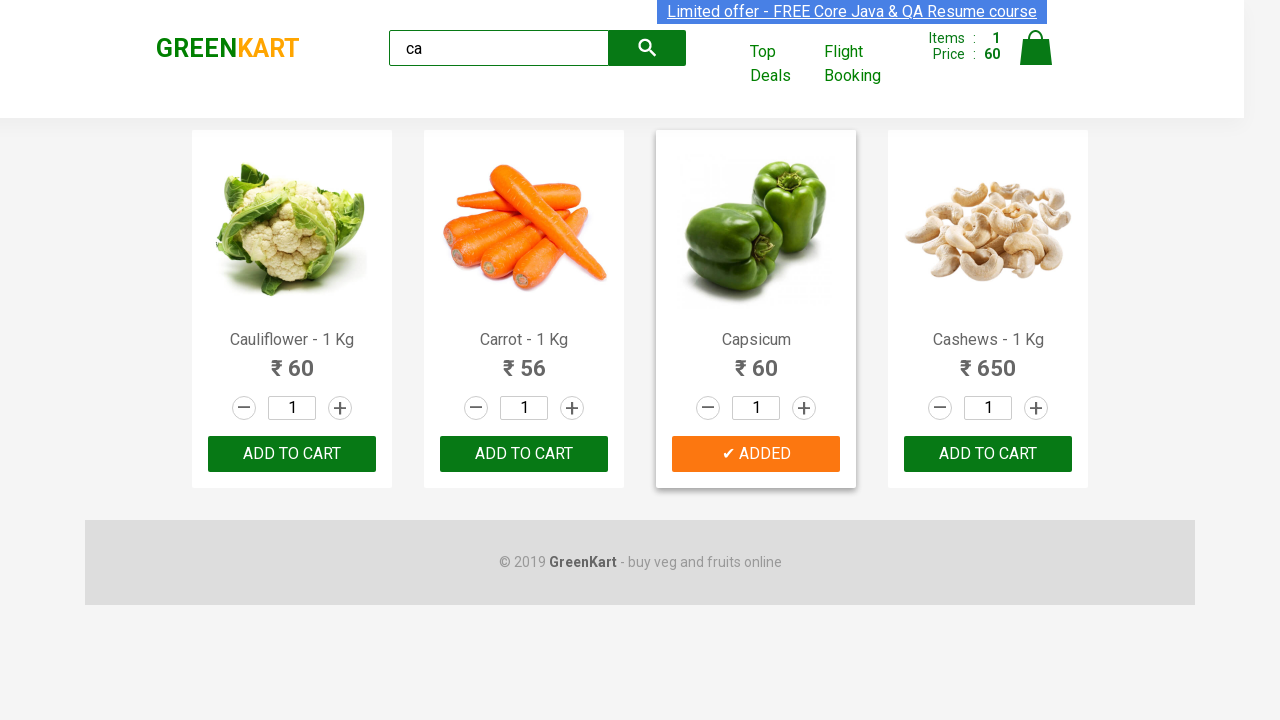

Checked product name: Cauliflower - 1 Kg
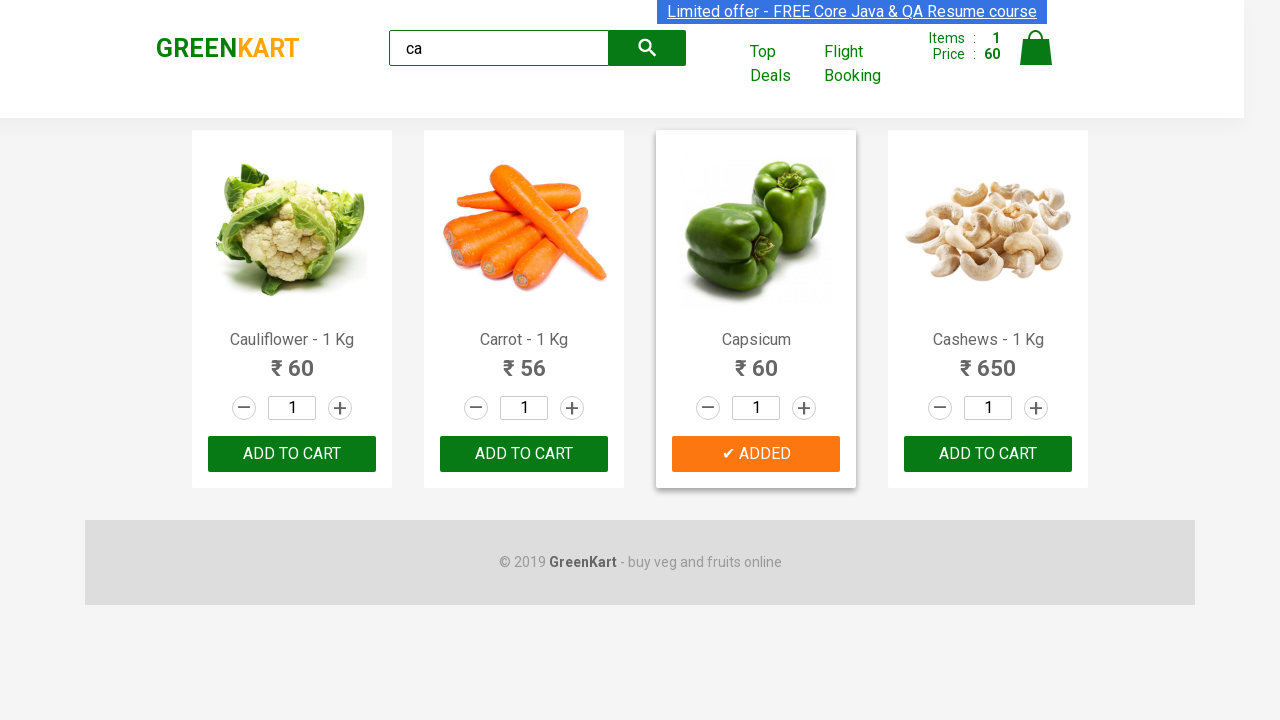

Checked product name: Carrot - 1 Kg
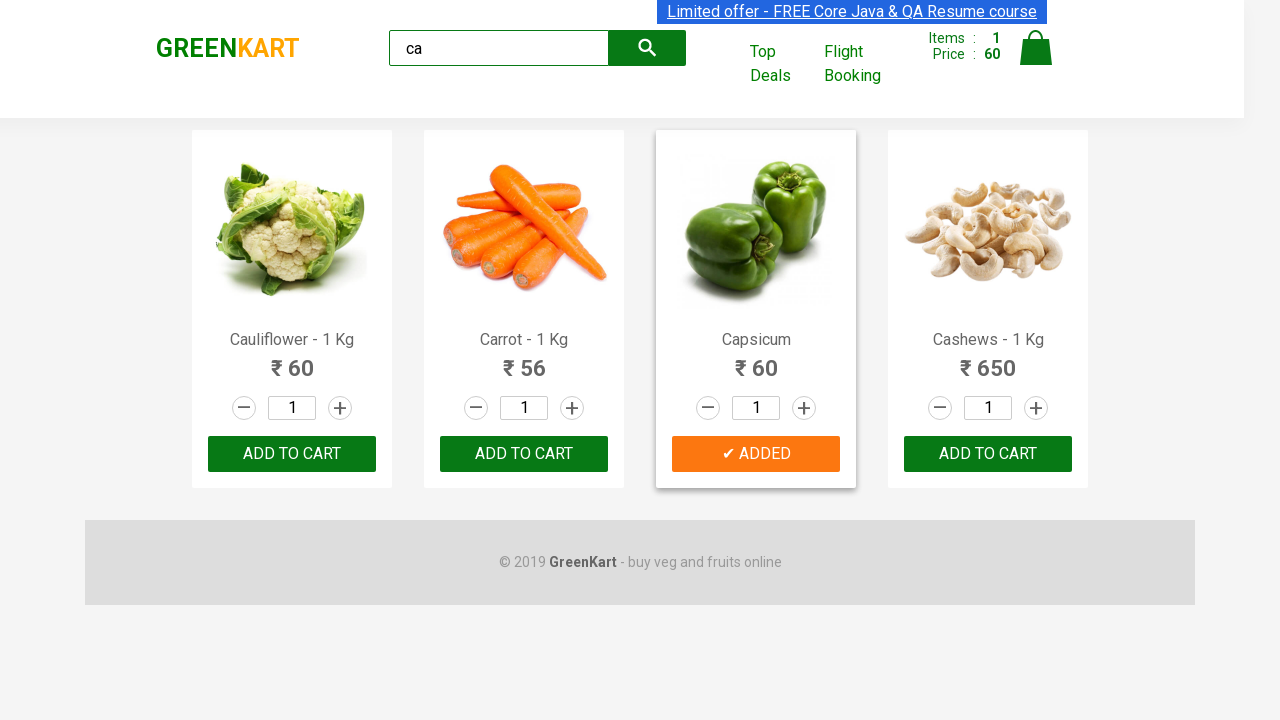

Checked product name: Capsicum
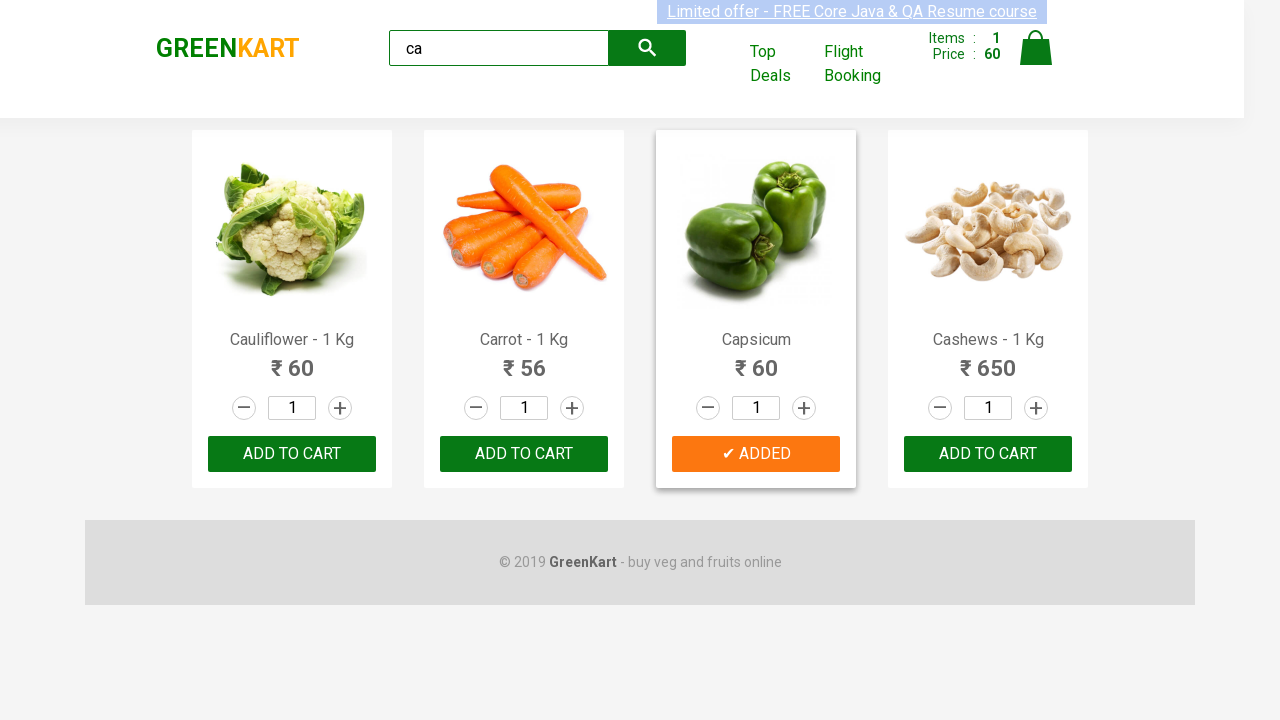

Checked product name: Cashews - 1 Kg
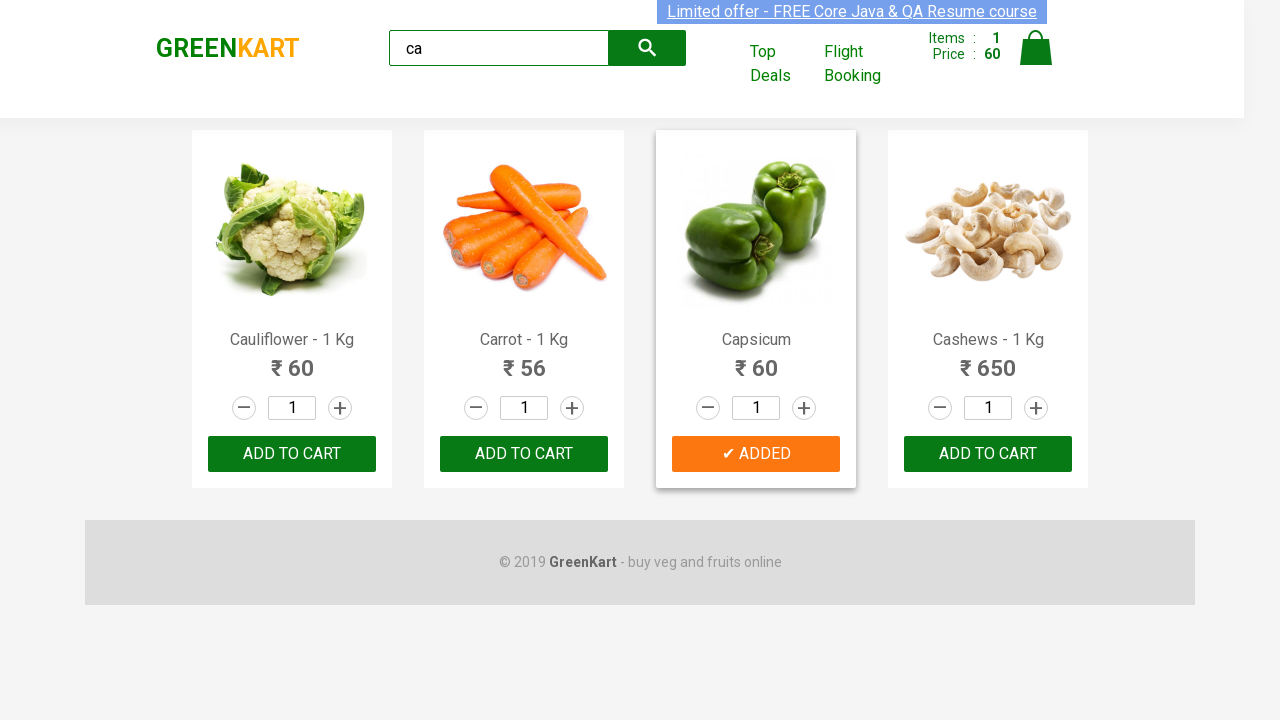

Found and clicked 'ADD TO CART' for Cashews product at (988, 454) on .products .product >> nth=3 >> button[type='button']
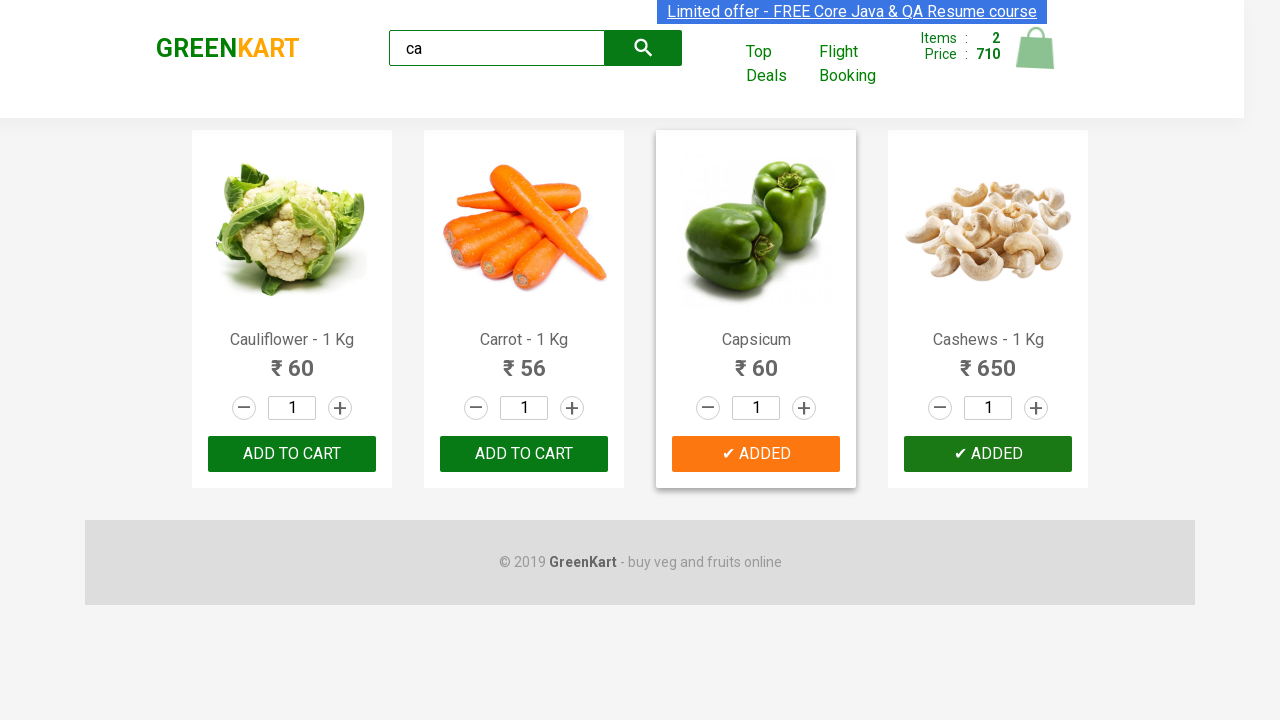

Brand logo with greenLogo class is present on page
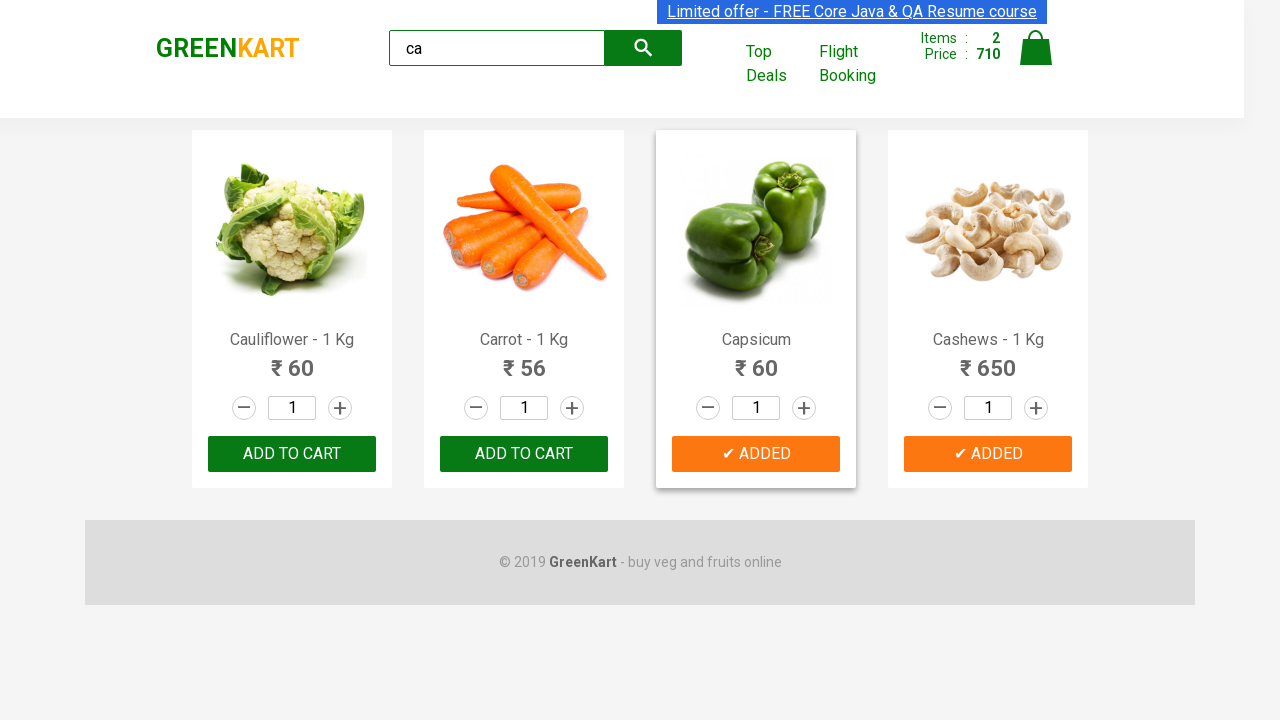

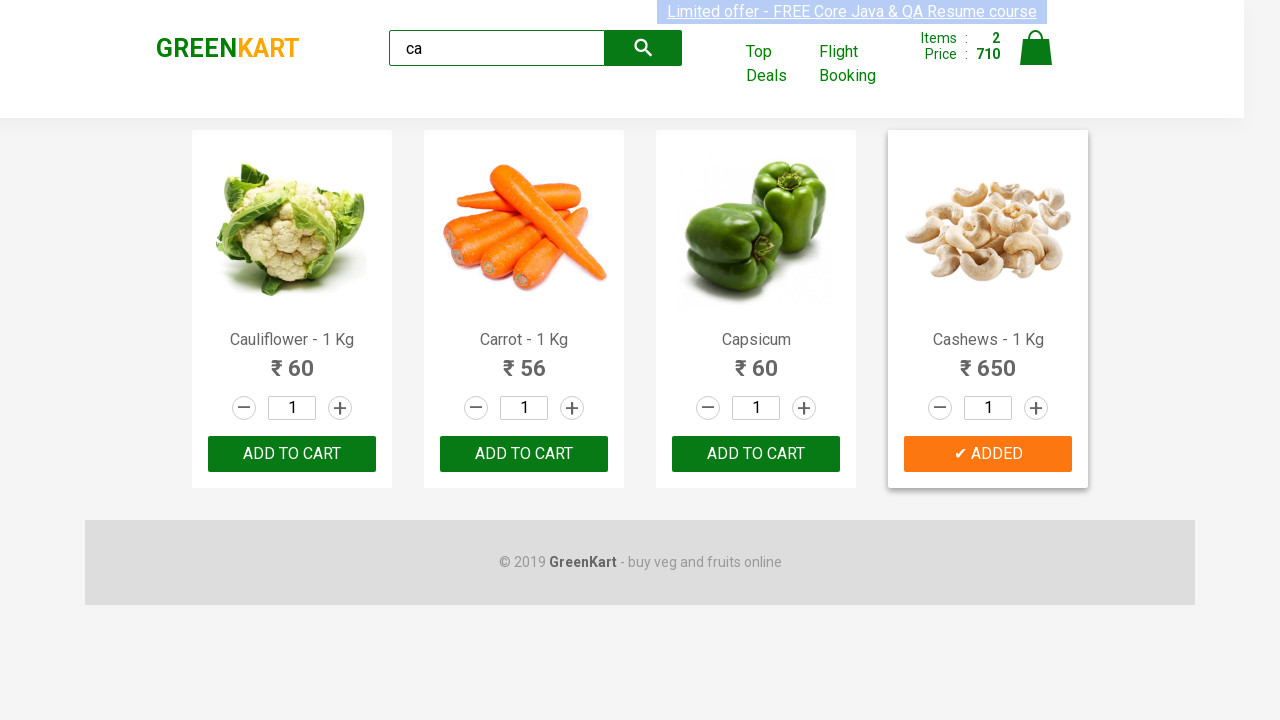